Tests VWO app page by navigating to it and resizing the browser window to full screen dimensions

Starting URL: https://app.vwo.com

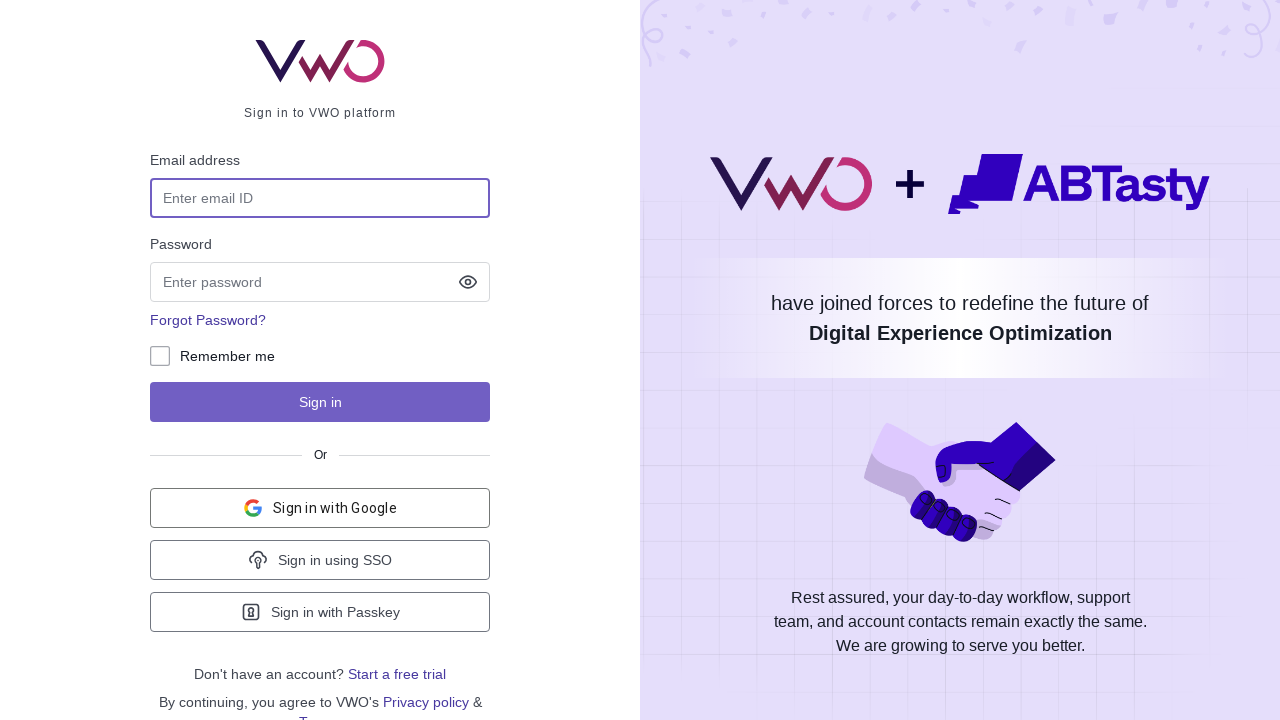

Set viewport size to 1920x1080 (full HD dimensions)
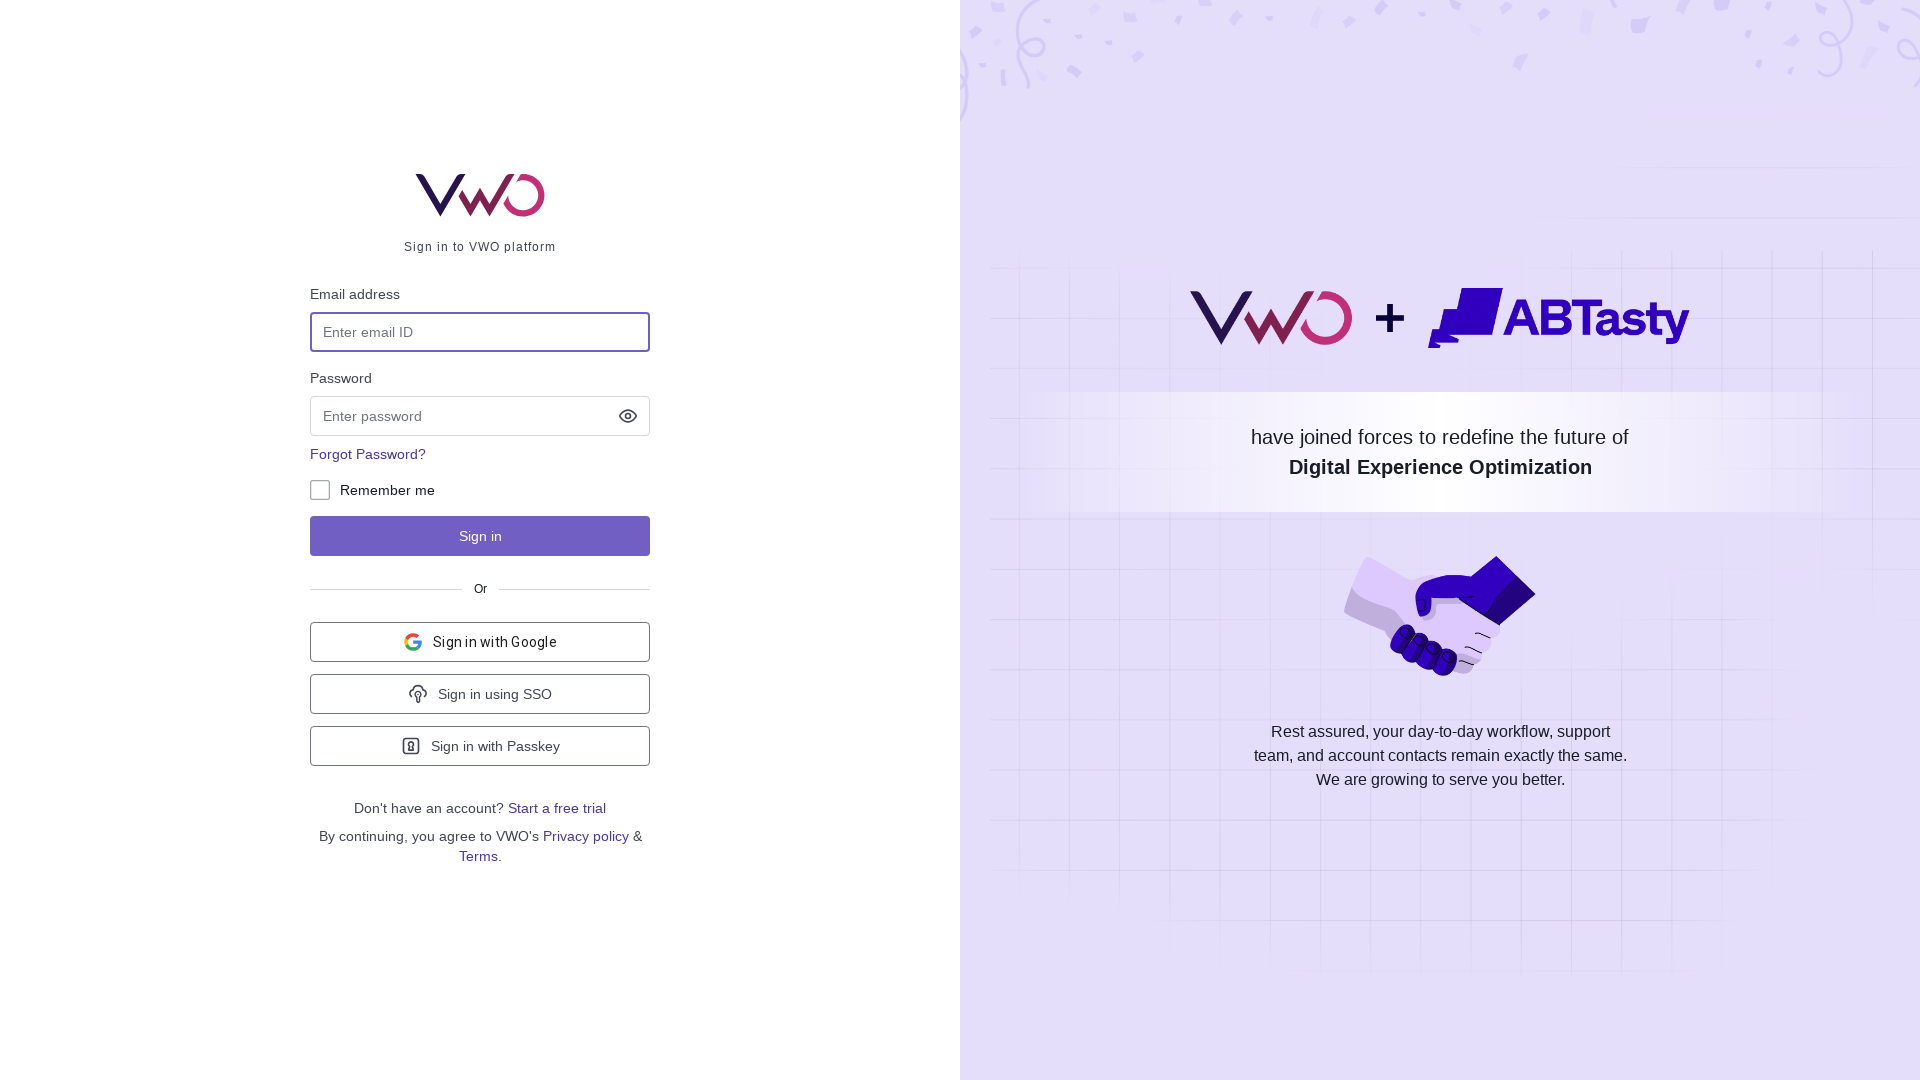

Waited 1 second for viewport resizing to complete
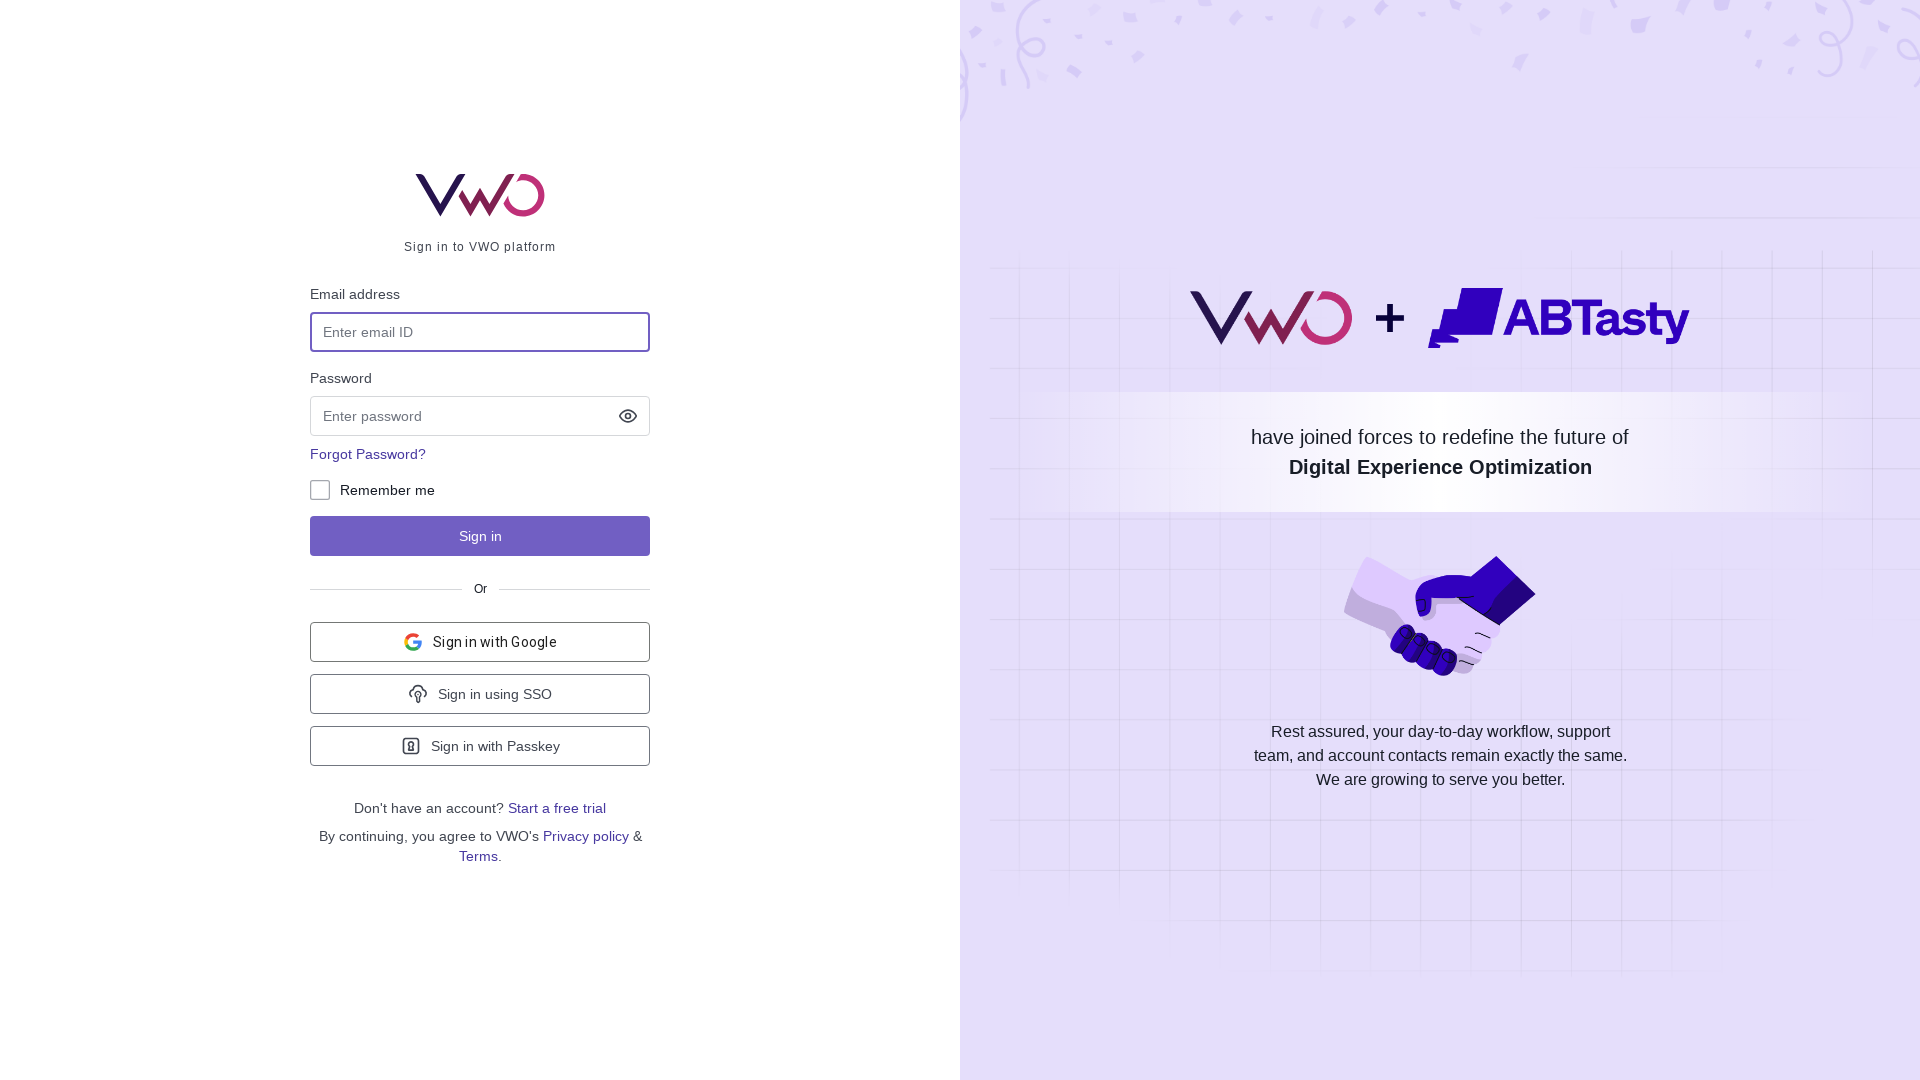

Verified that VWO app page has a title (page loaded successfully)
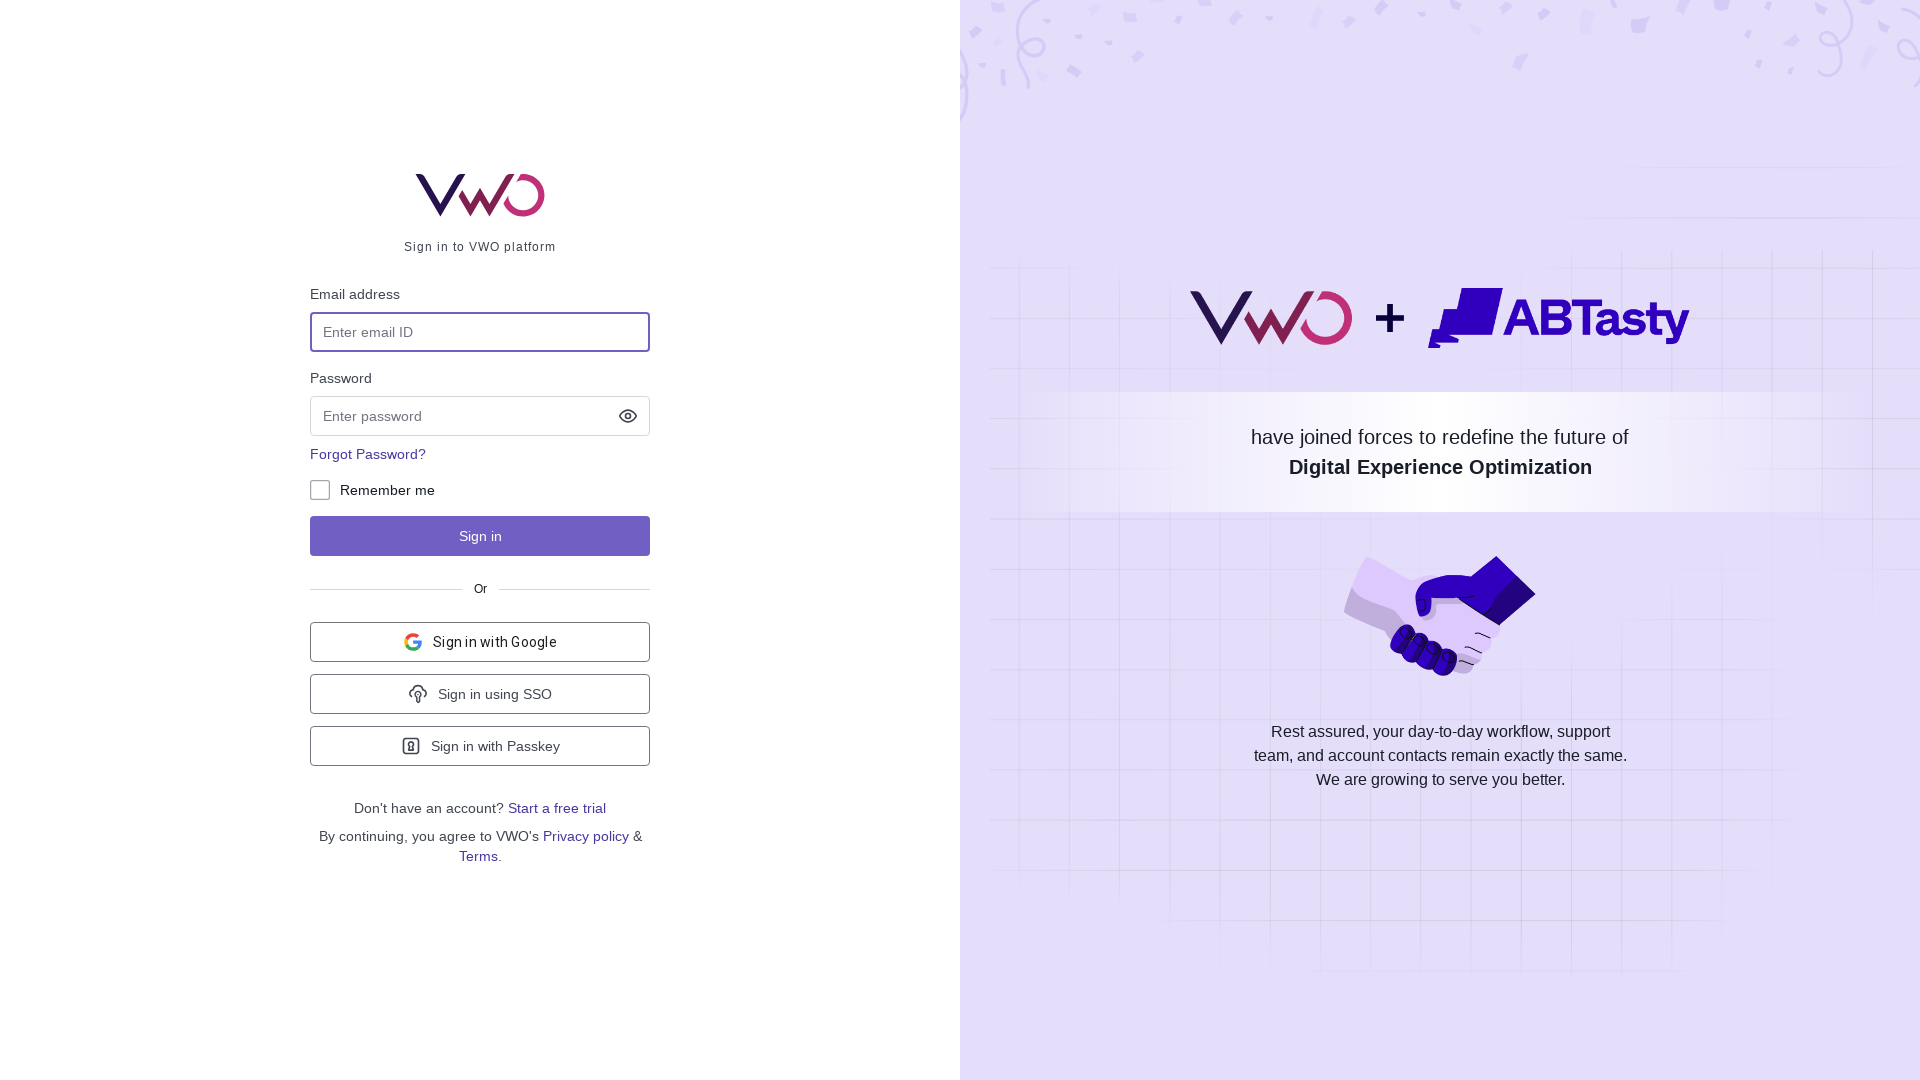

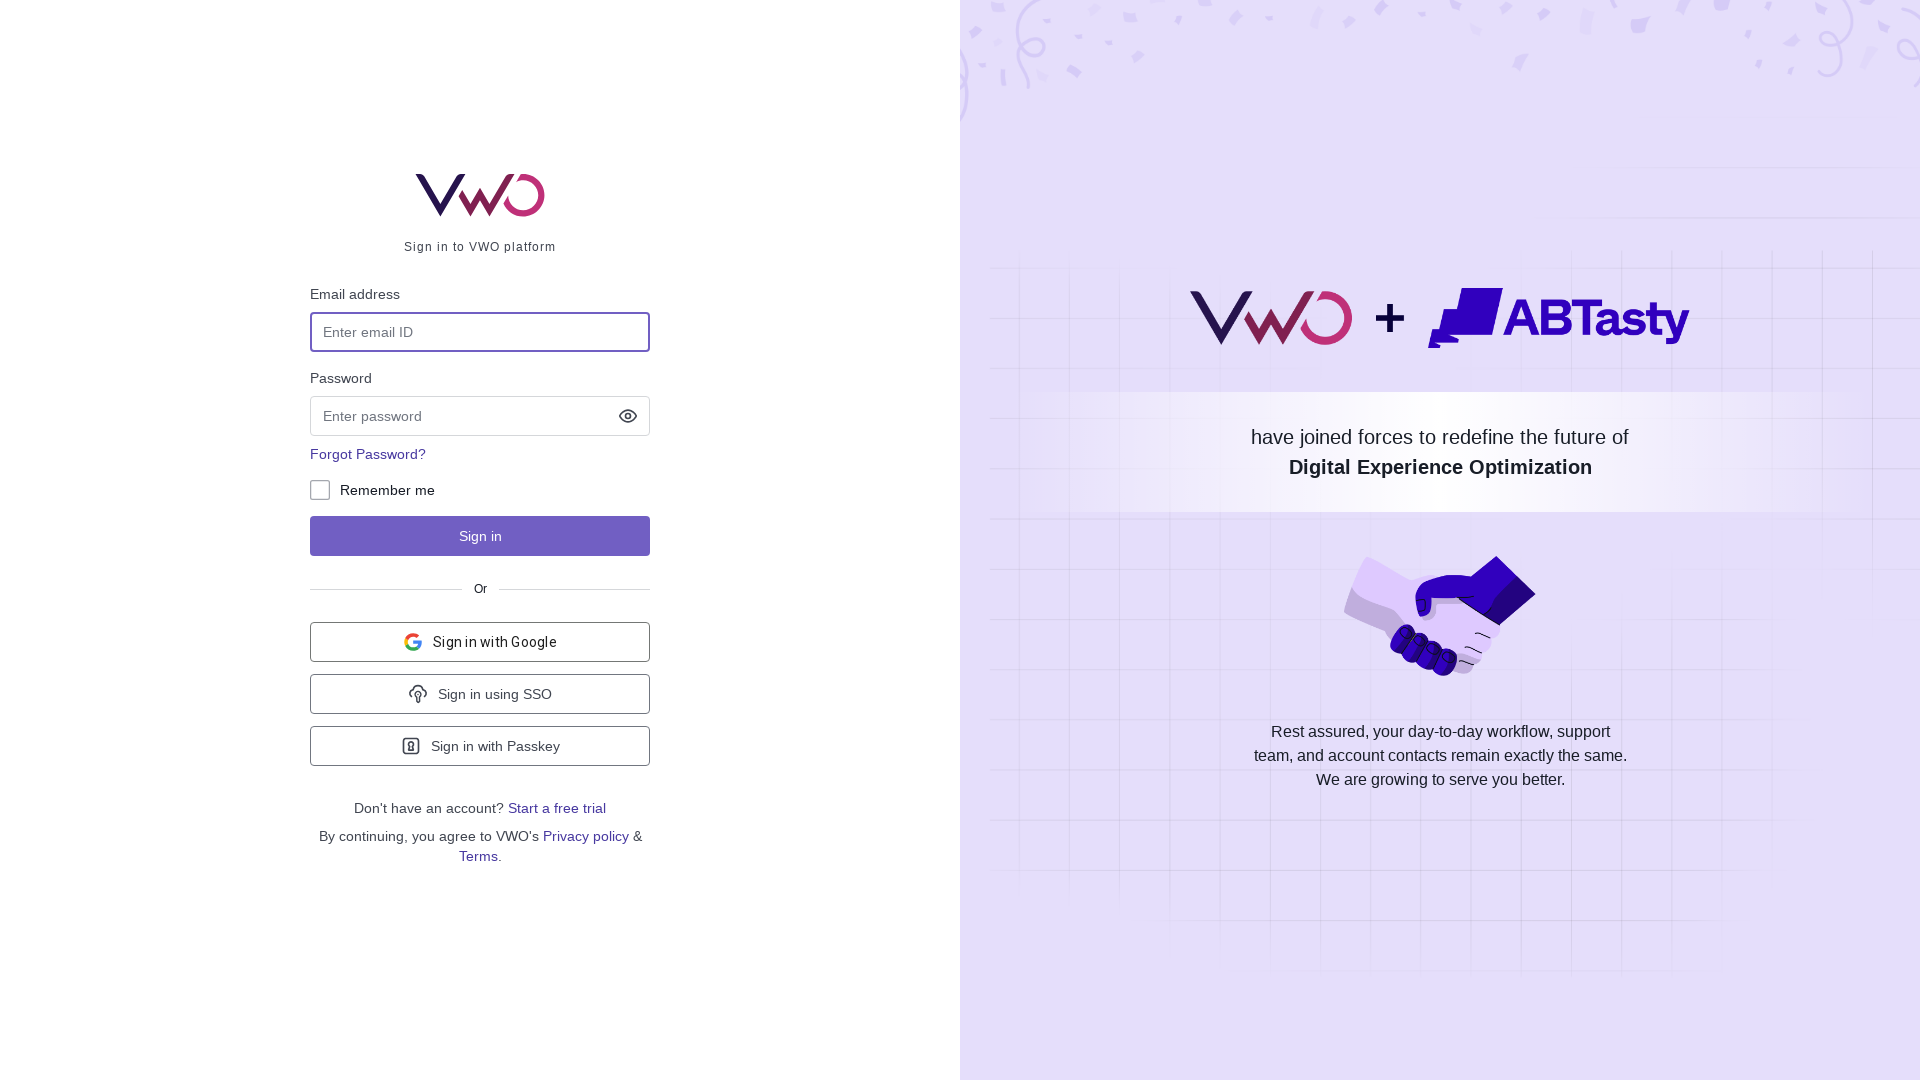